Tests the search functionality on Python.org by entering a search query "pycon" and verifying that results are returned

Starting URL: https://www.python.org

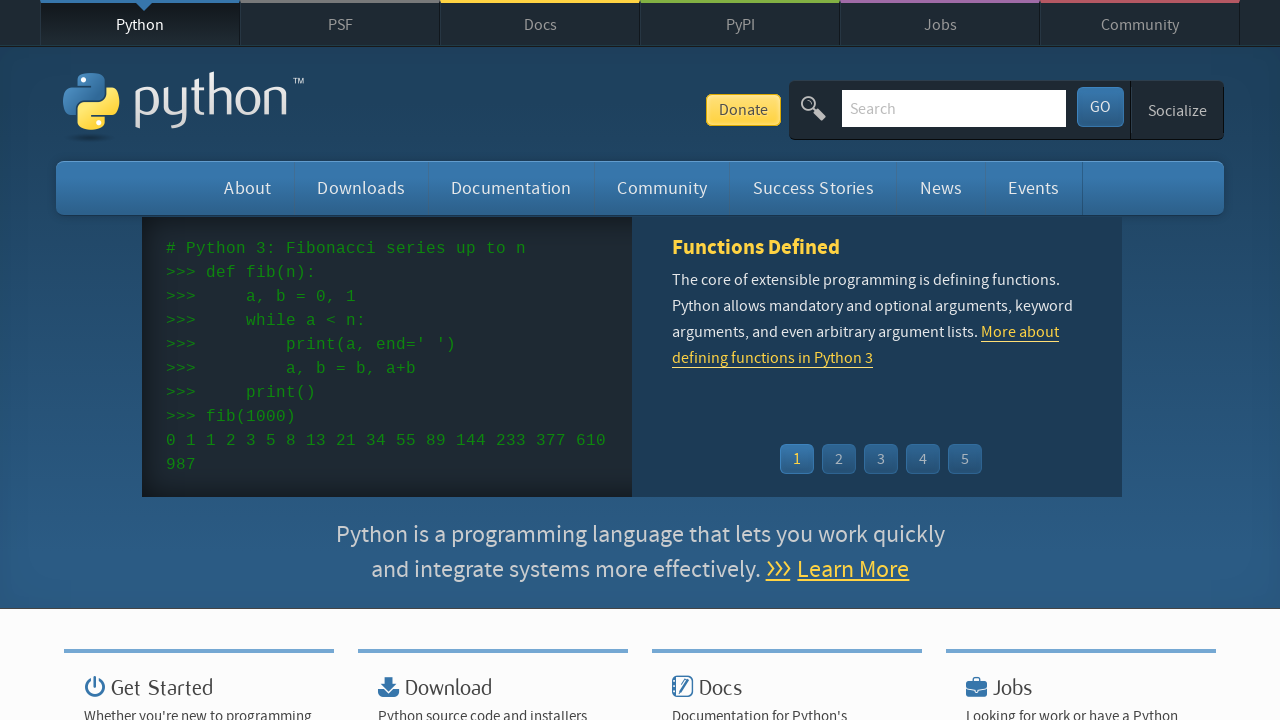

Cleared the search input field on input[name='q']
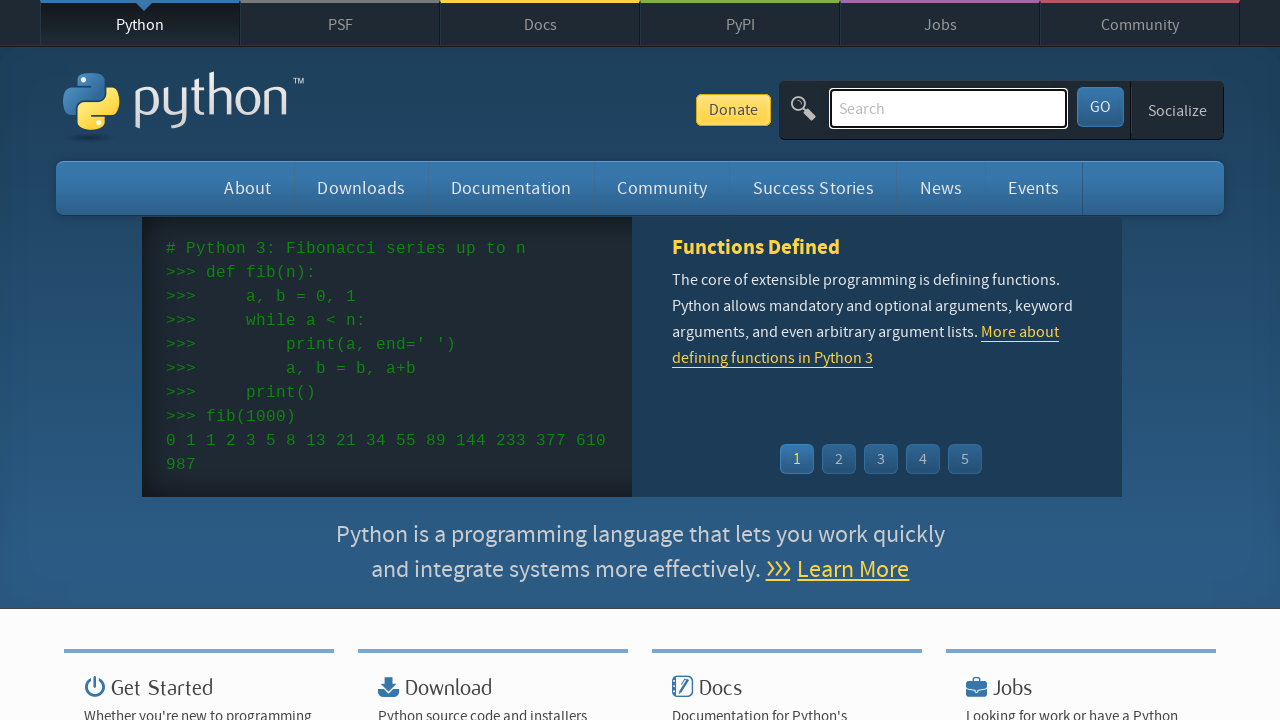

Entered search query 'pycon' in the search field on input[name='q']
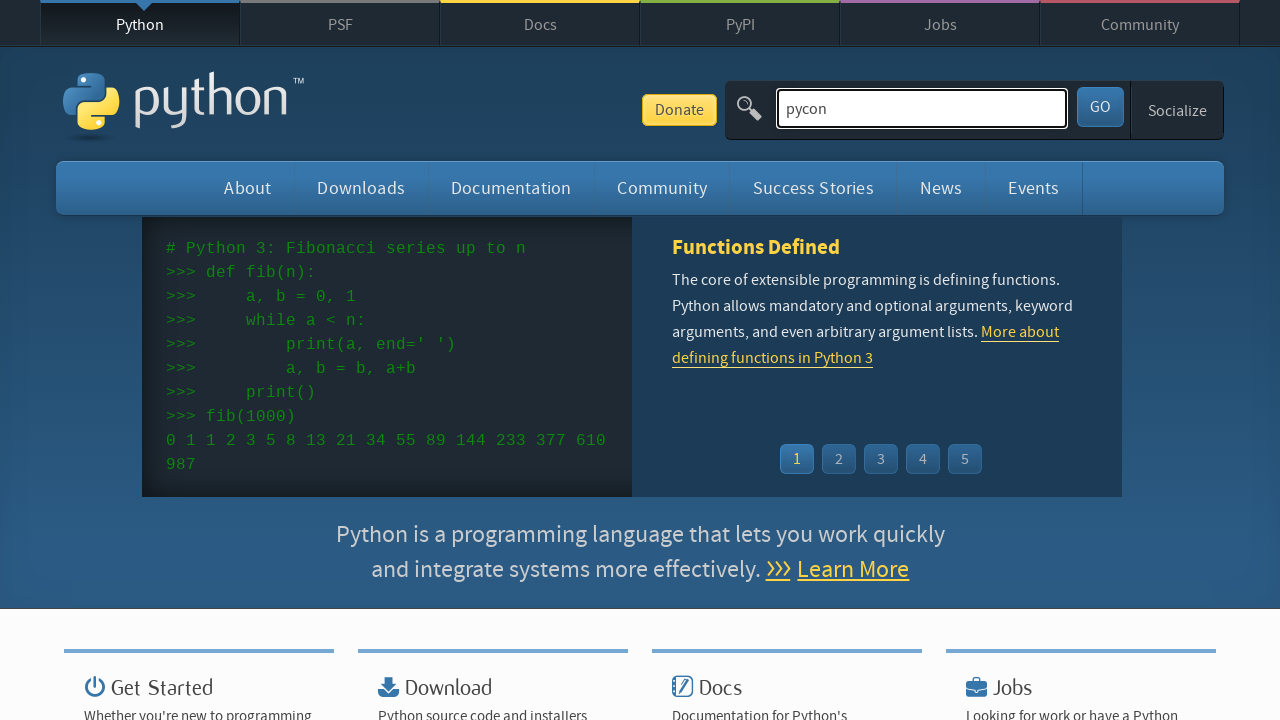

Pressed Enter to submit the search query on input[name='q']
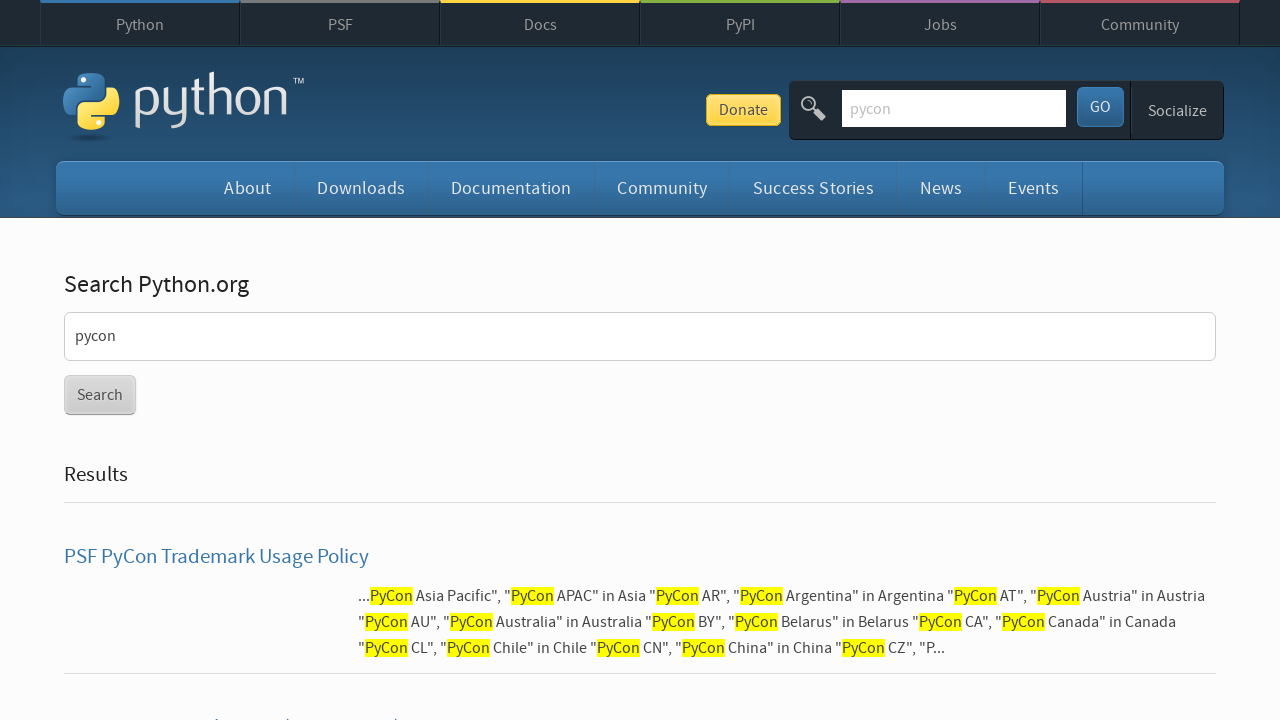

Waited for page to reach networkidle state - search results loaded
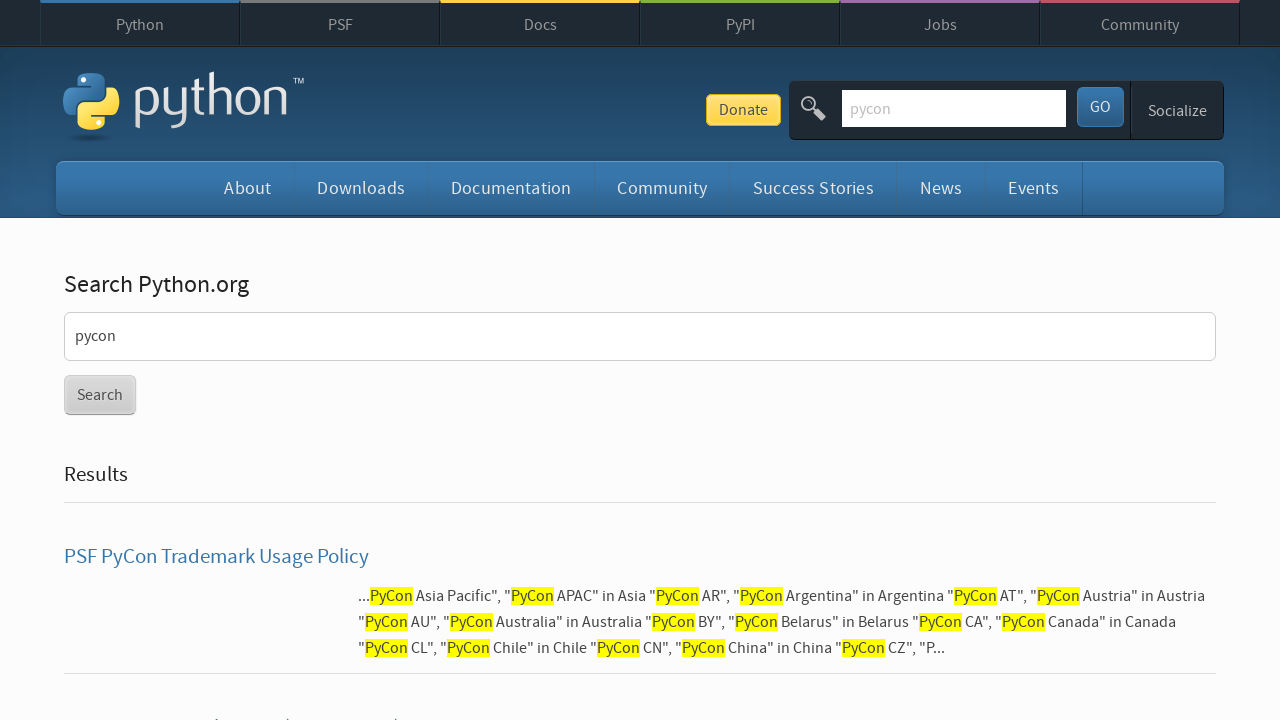

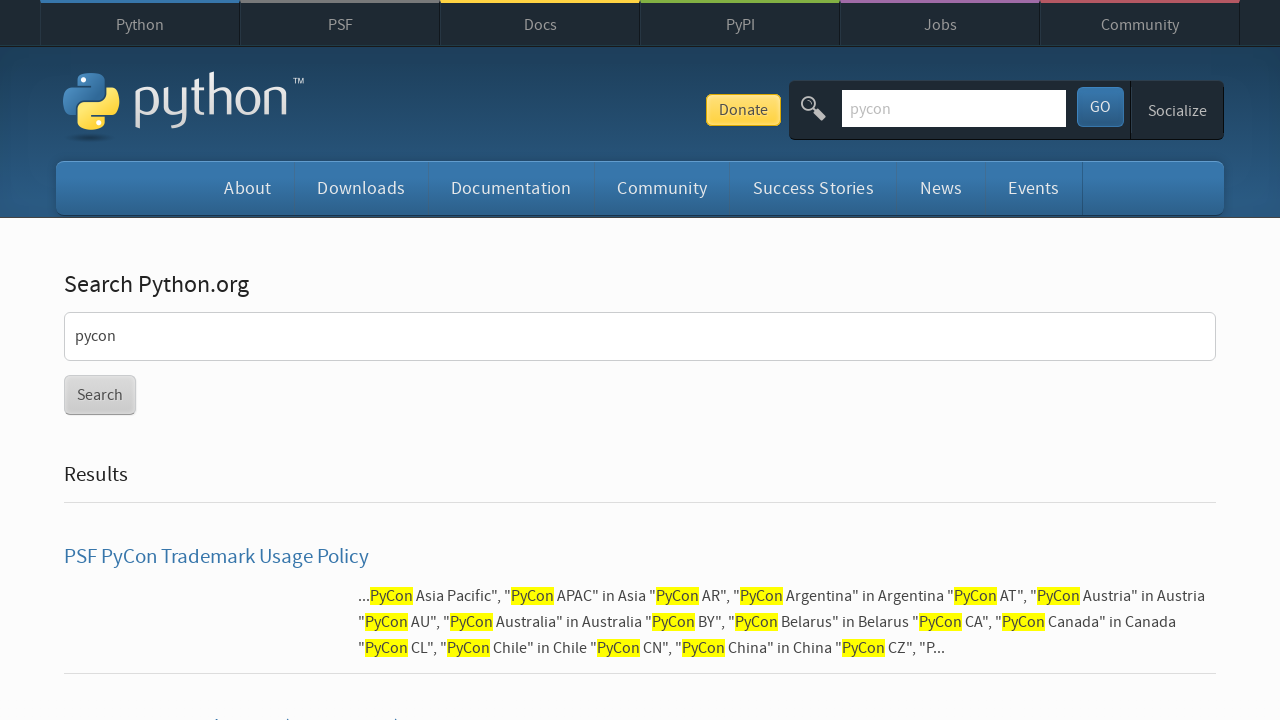